Tests JavaScript confirm dialog handling by switching to an iframe, clicking a "Try it" button that triggers a confirm alert, accepting the alert, and verifying the result message.

Starting URL: https://www.w3schools.com/js/tryit.asp?filename=tryjs_confirm

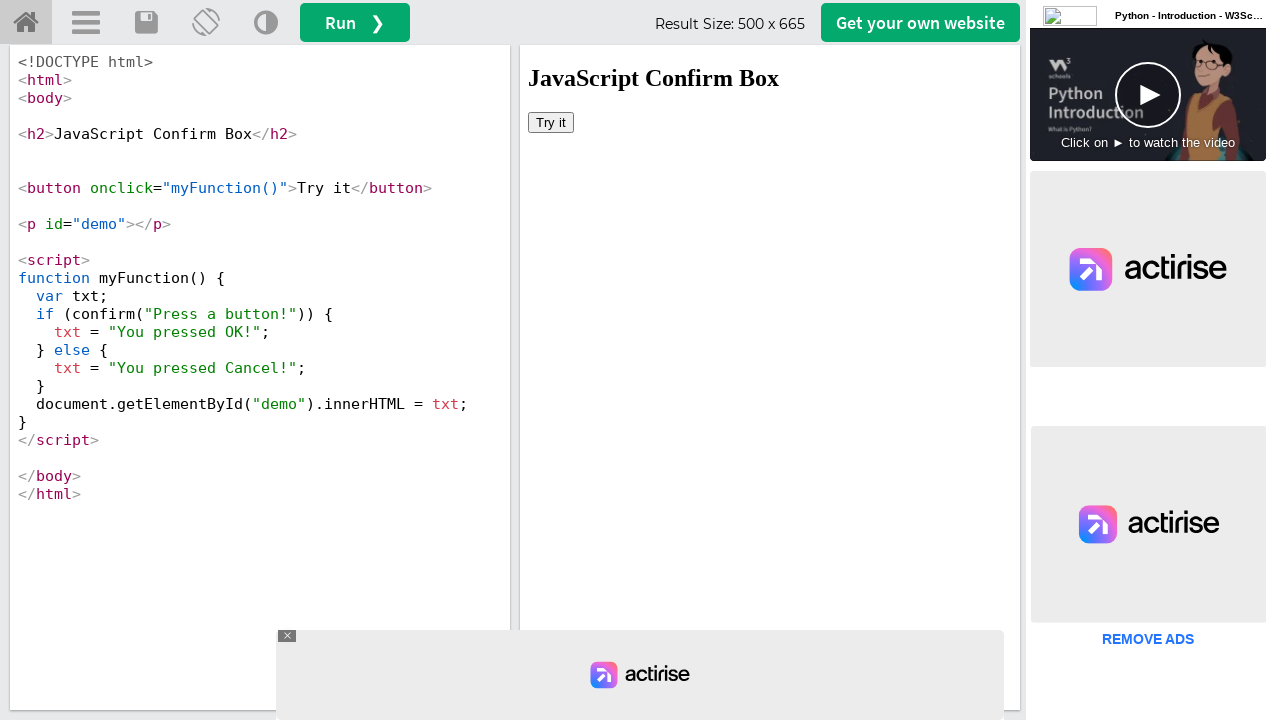

Located iframe with ID 'iframeResult'
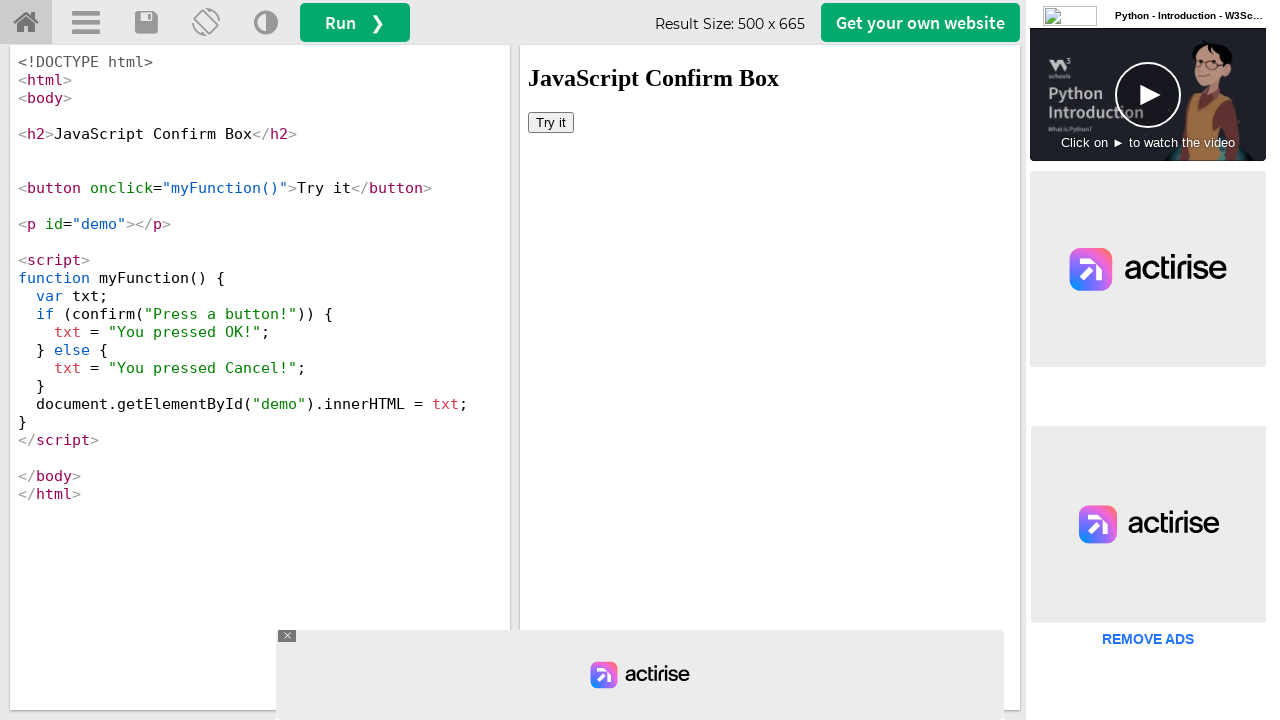

Clicked 'Try it' button in iframe to trigger confirm dialog at (551, 122) on #iframeResult >> internal:control=enter-frame >> xpath=//button[contains(text(),
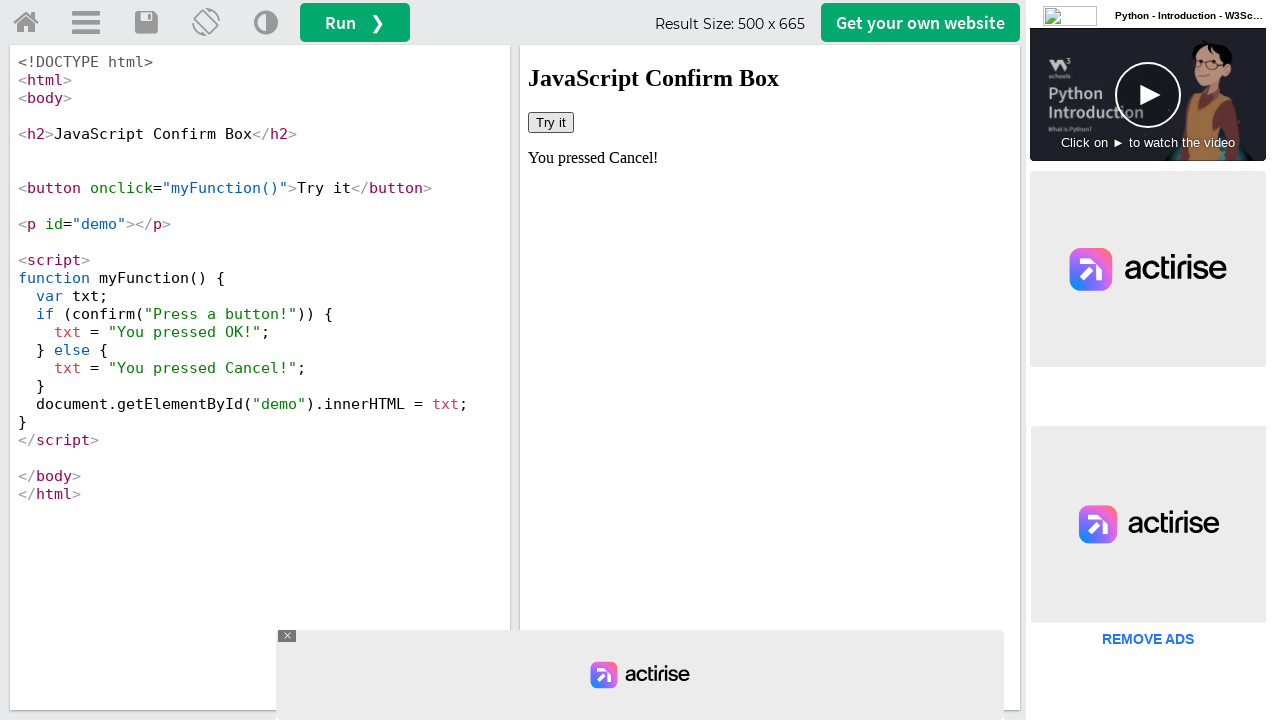

Set up dialog handler to accept alerts
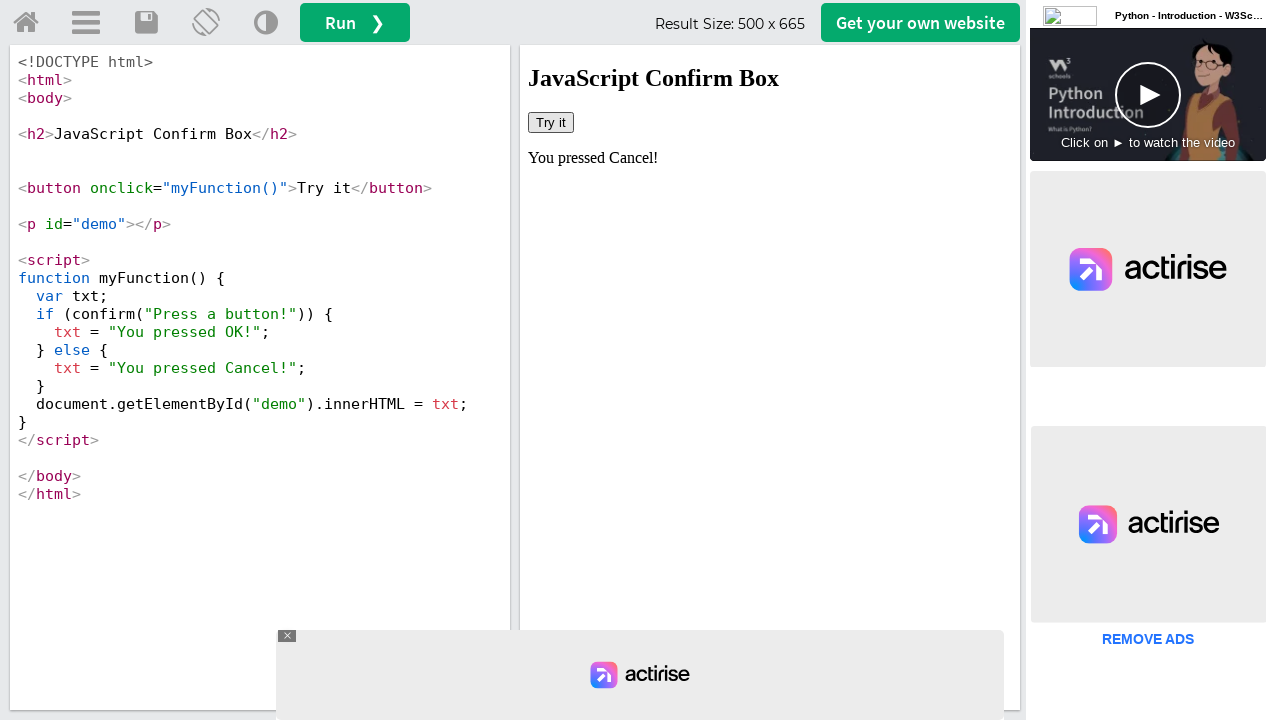

Set up one-time dialog handler to accept the next alert
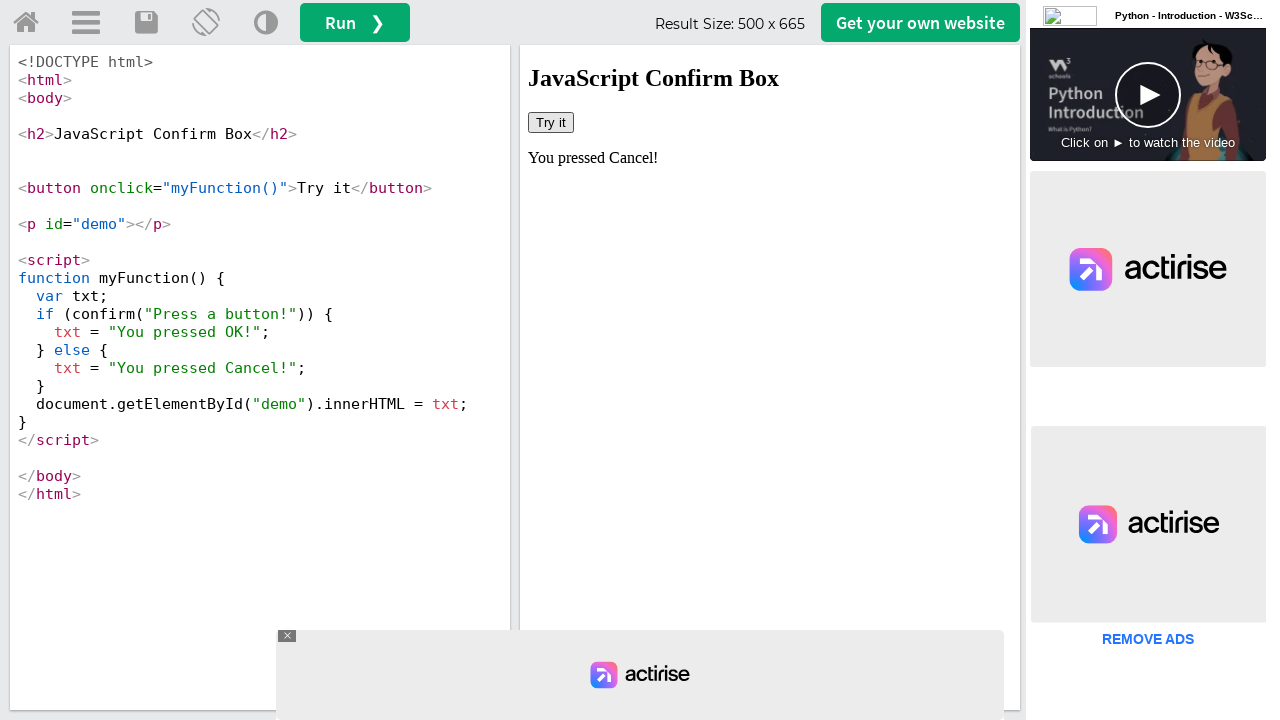

Clicked 'Try it' button again to trigger and accept confirm dialog at (551, 122) on #iframeResult >> internal:control=enter-frame >> xpath=//button[contains(text(),
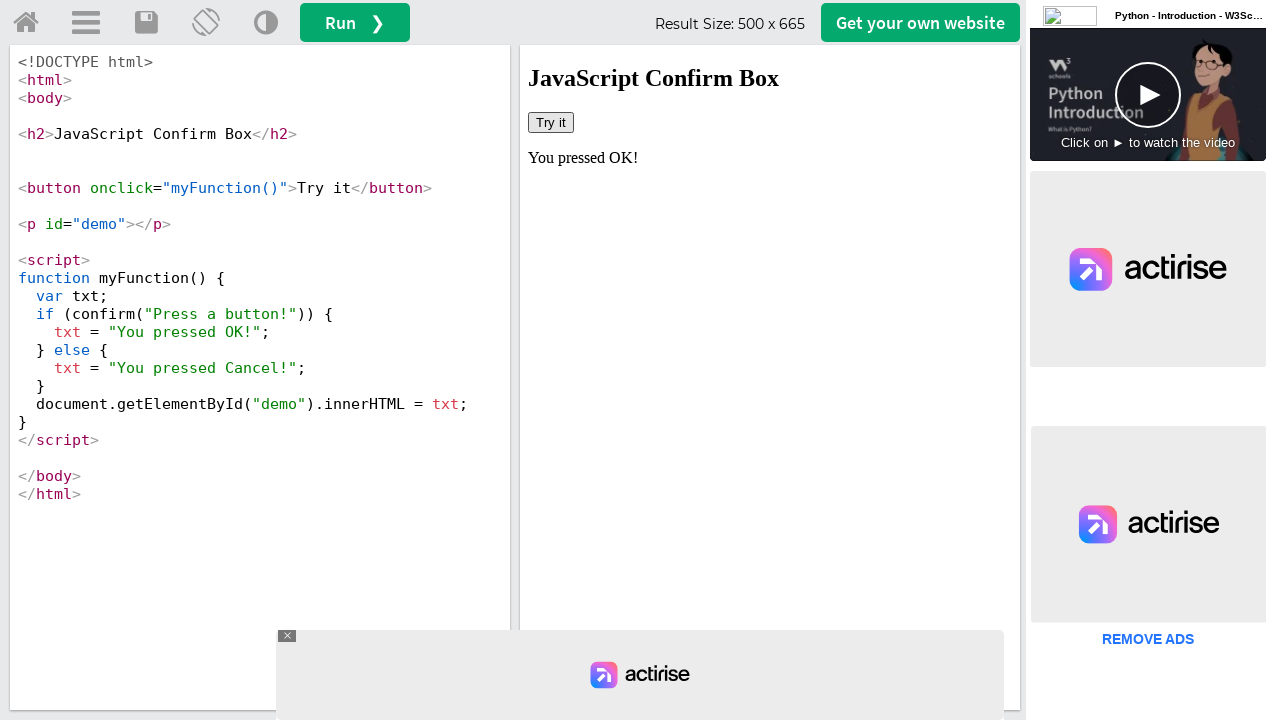

Verified result message appeared after accepting confirm dialog
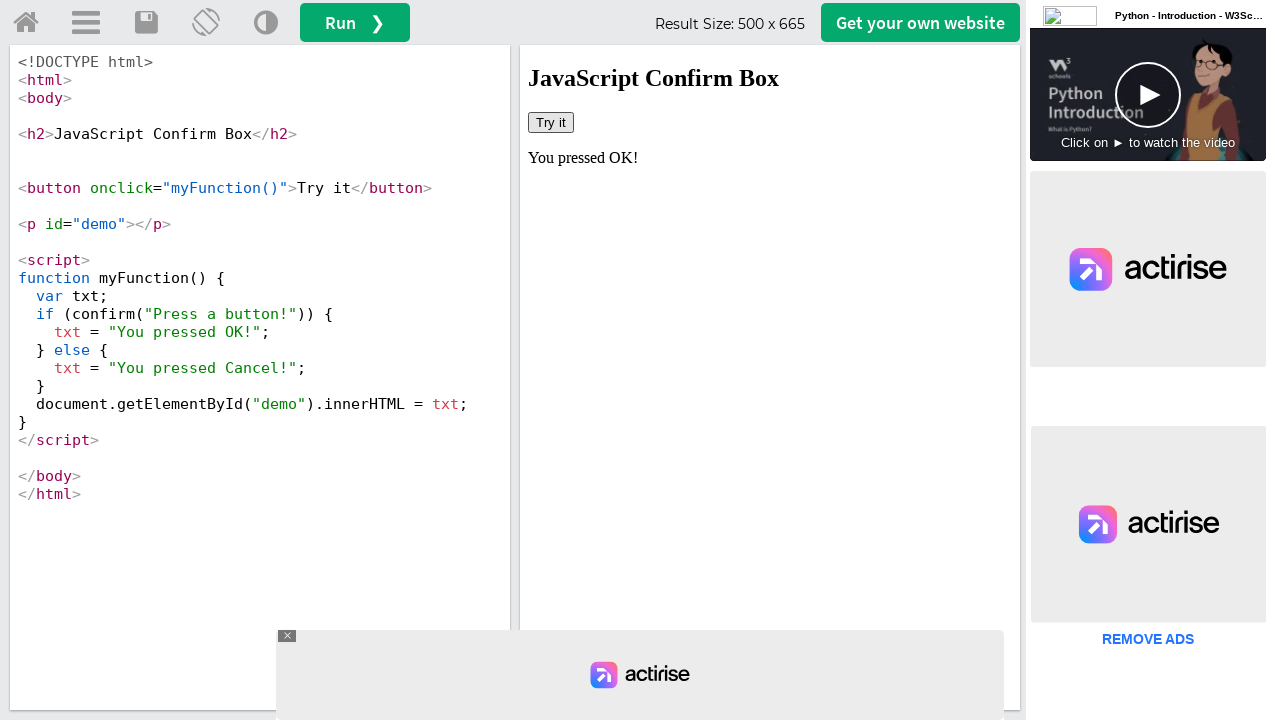

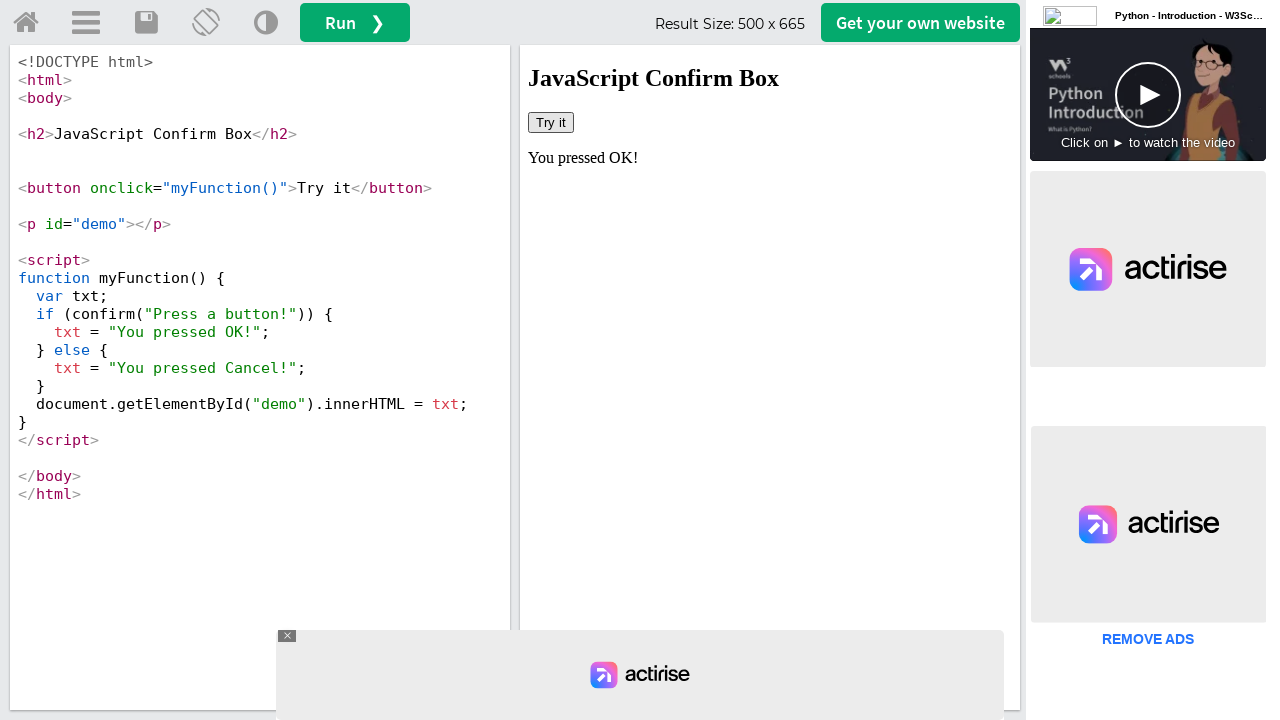